Tests filling a password input field using placeholder selector

Starting URL: https://rahulshettyacademy.com/angularpractice/

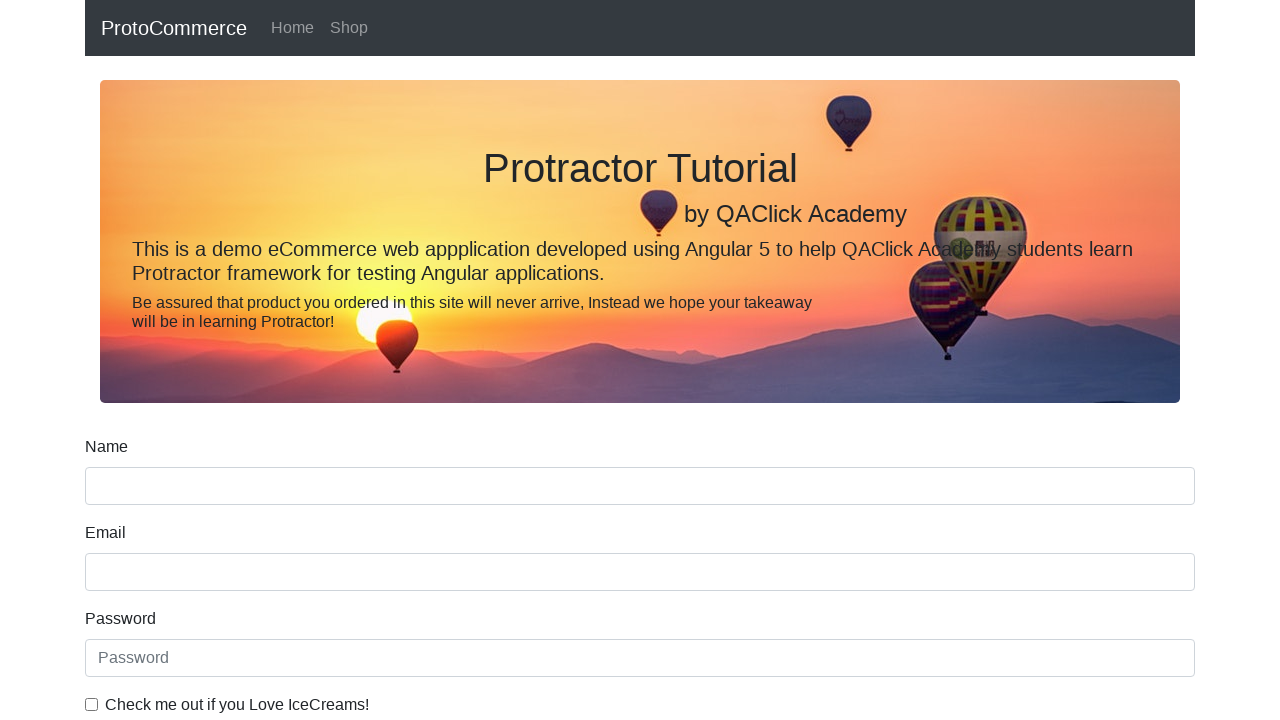

Located password input field using placeholder selector
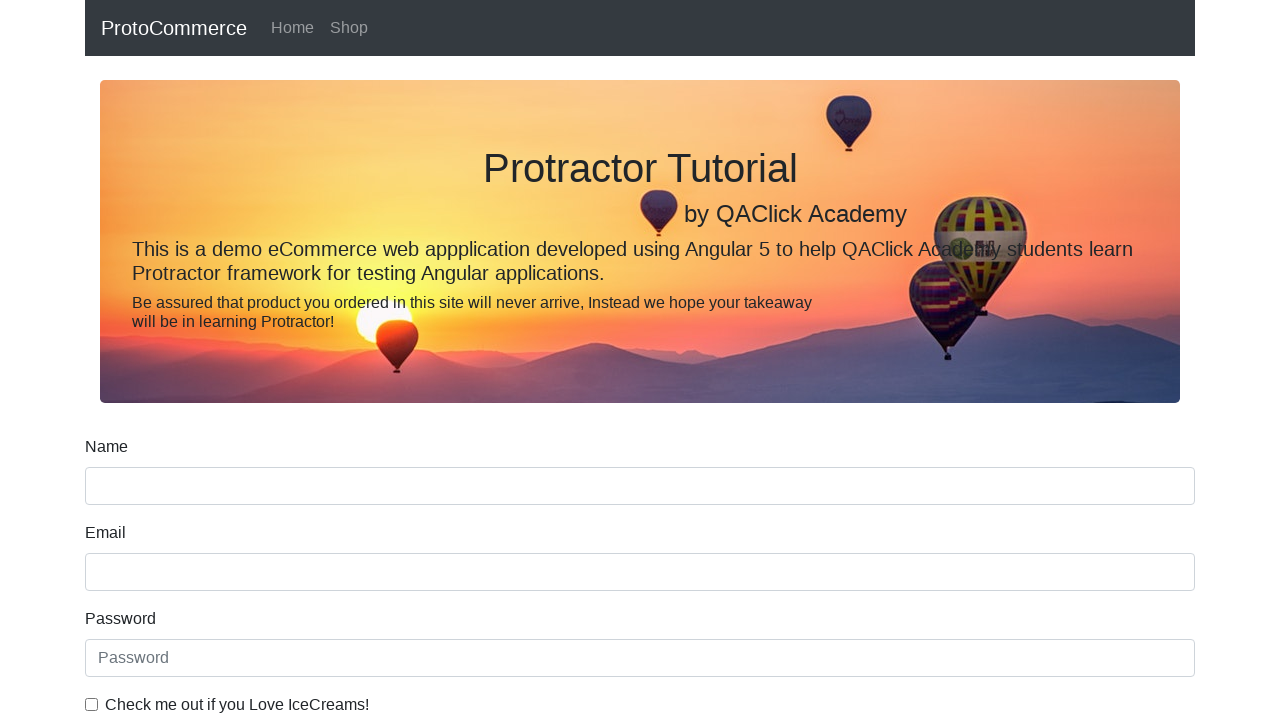

Filled password input field with 'secretpass123' on internal:attr=[placeholder="Password"i]
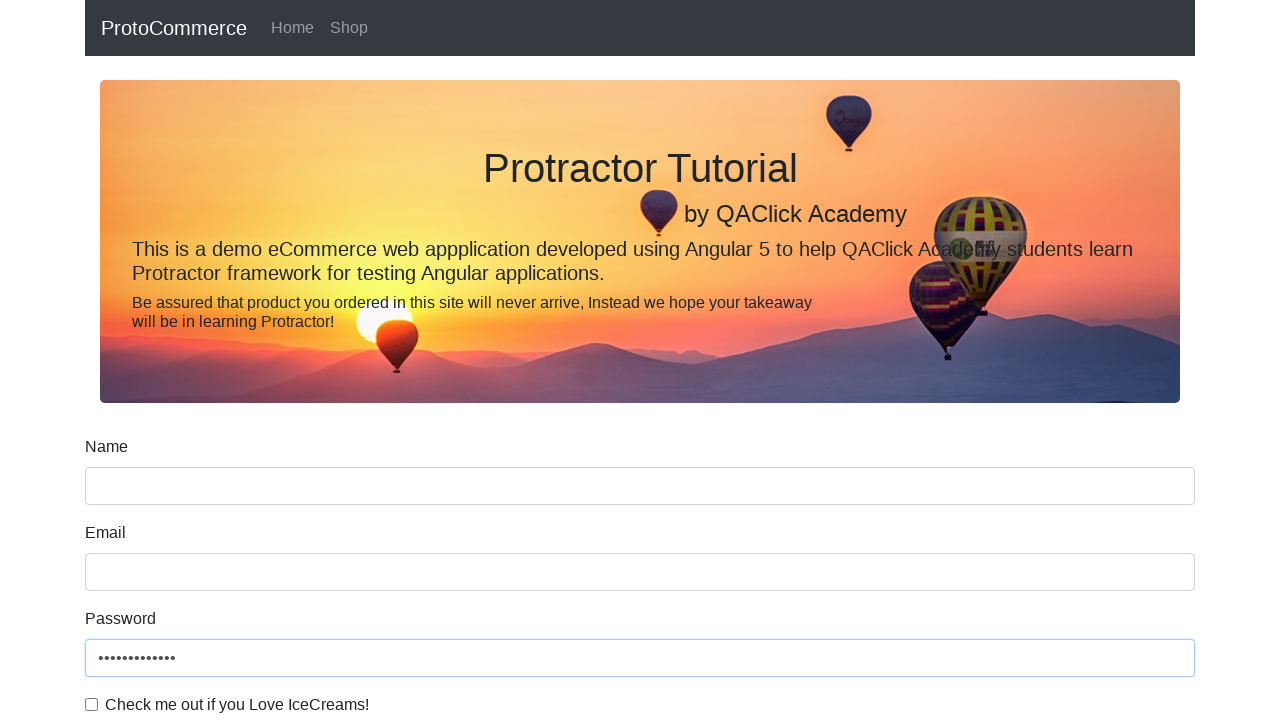

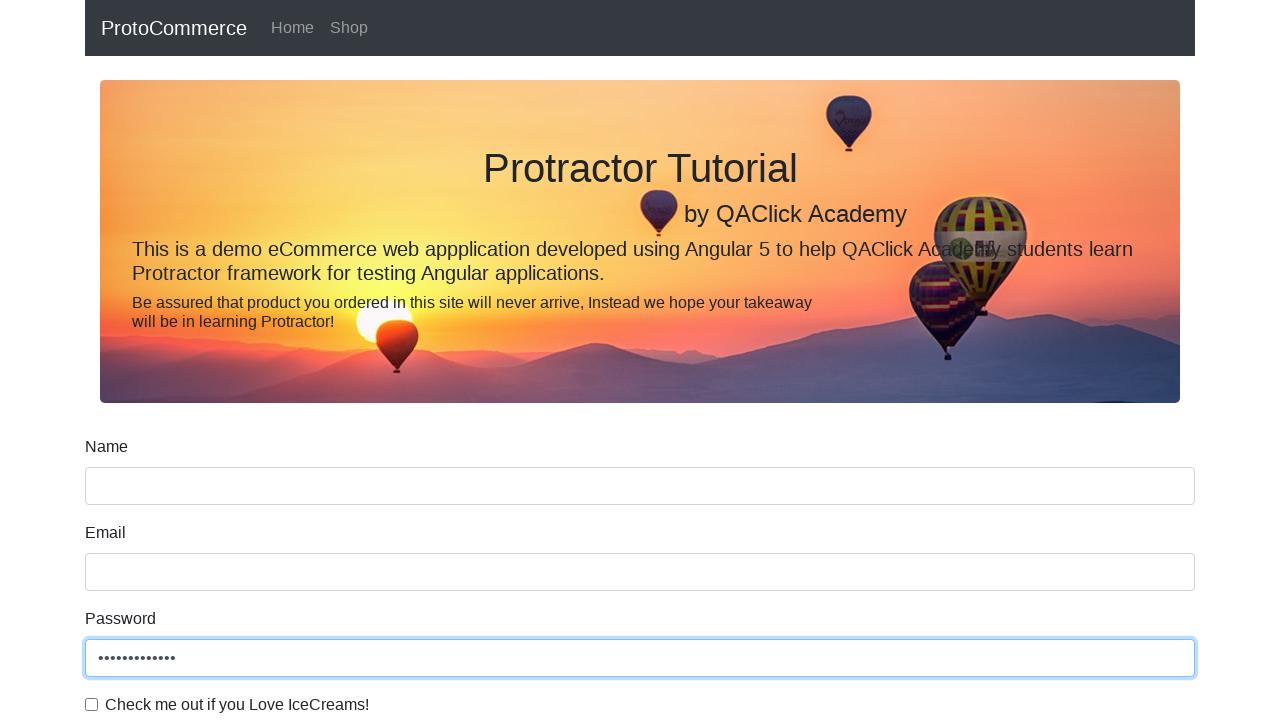